Tests the search functionality by entering "pycon" in the search field and verifying results are displayed

Starting URL: http://www.python.org

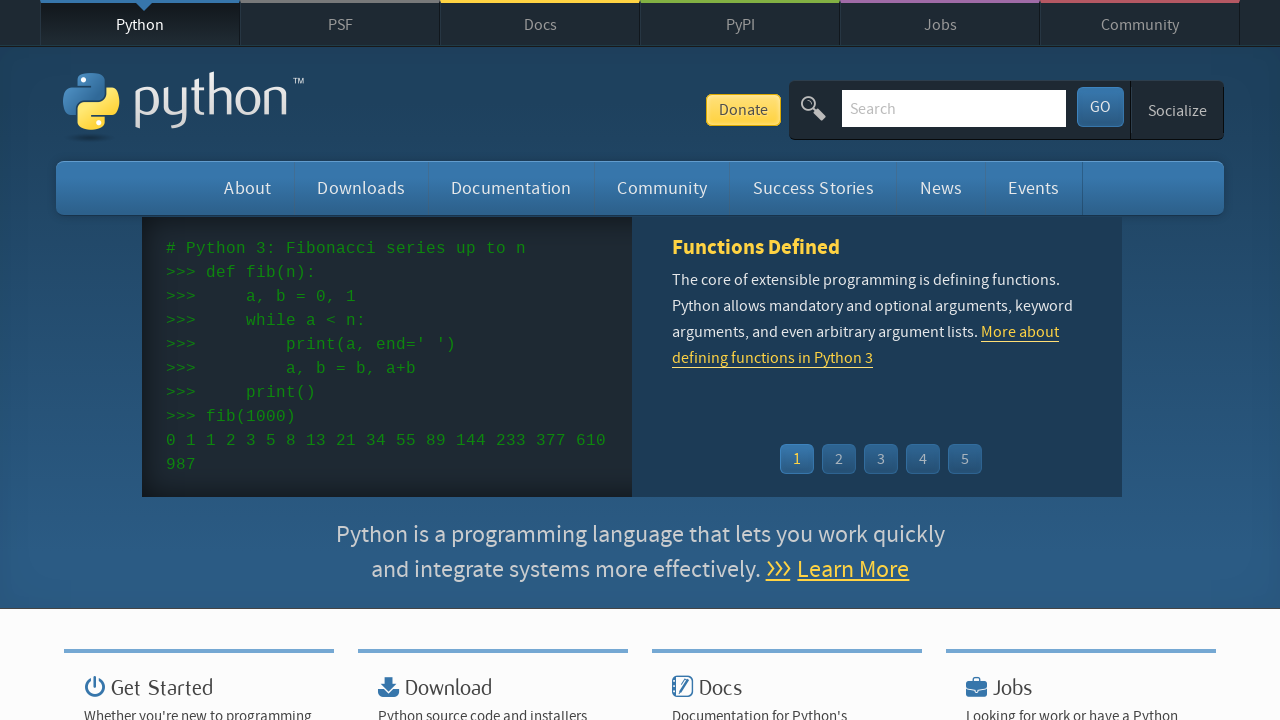

Cleared the search input field on input[name='q']
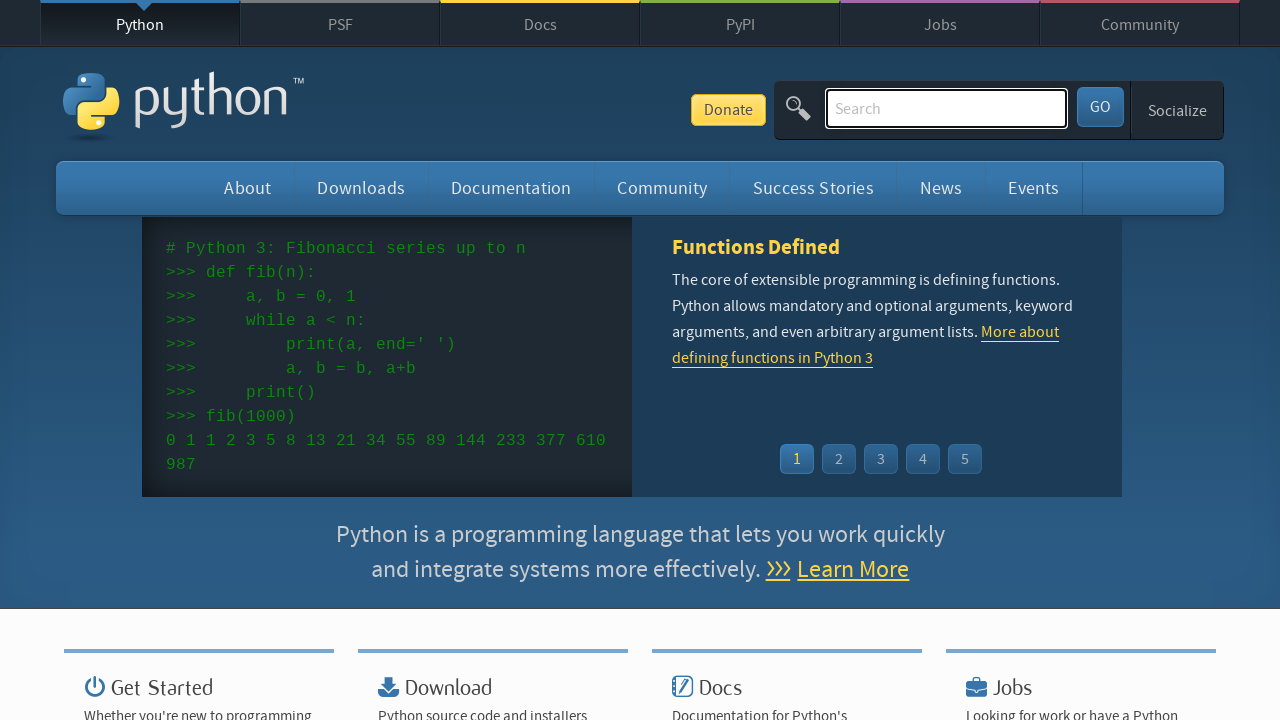

Entered 'pycon' in the search field on input[name='q']
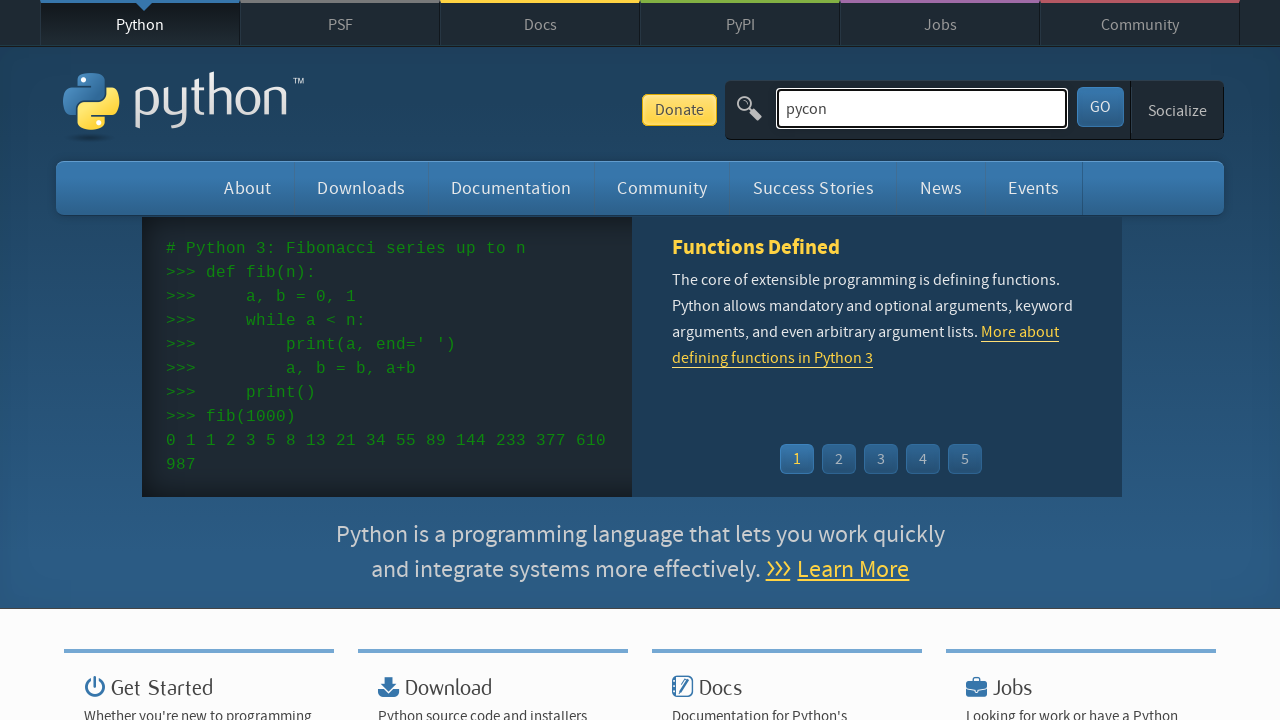

Pressed Enter to submit search query on input[name='q']
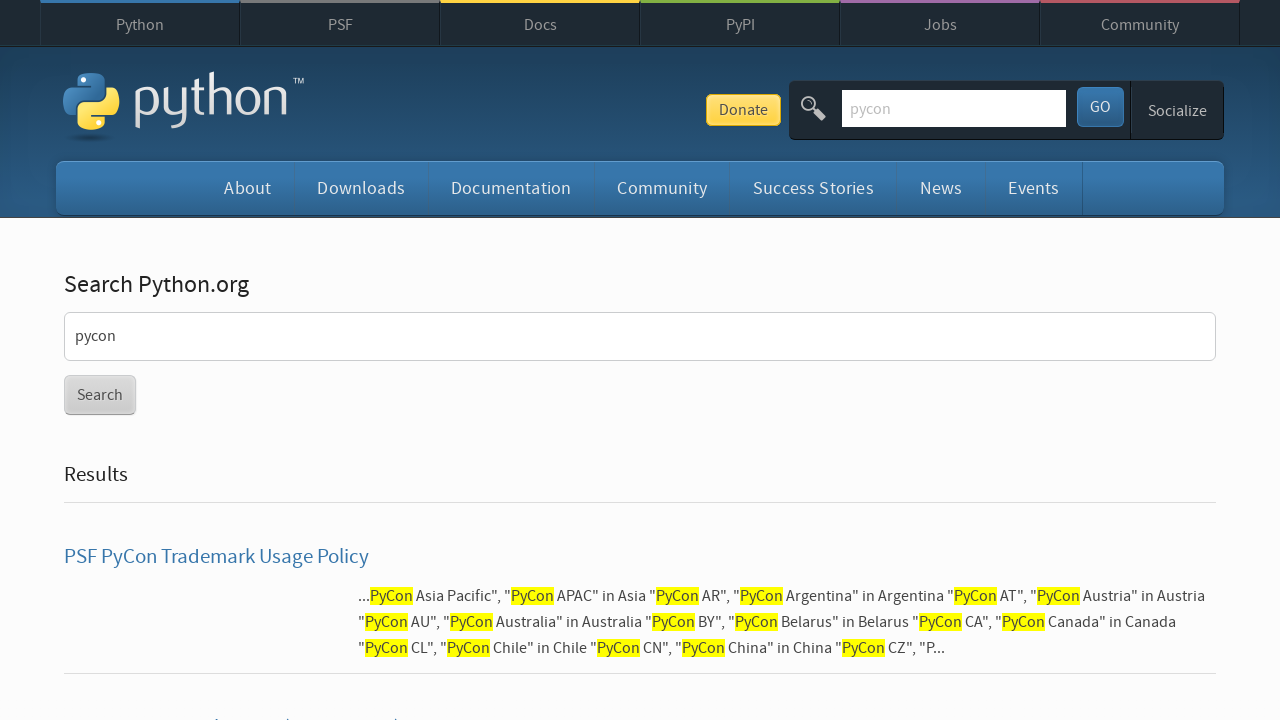

Waited for network idle state - search results loaded
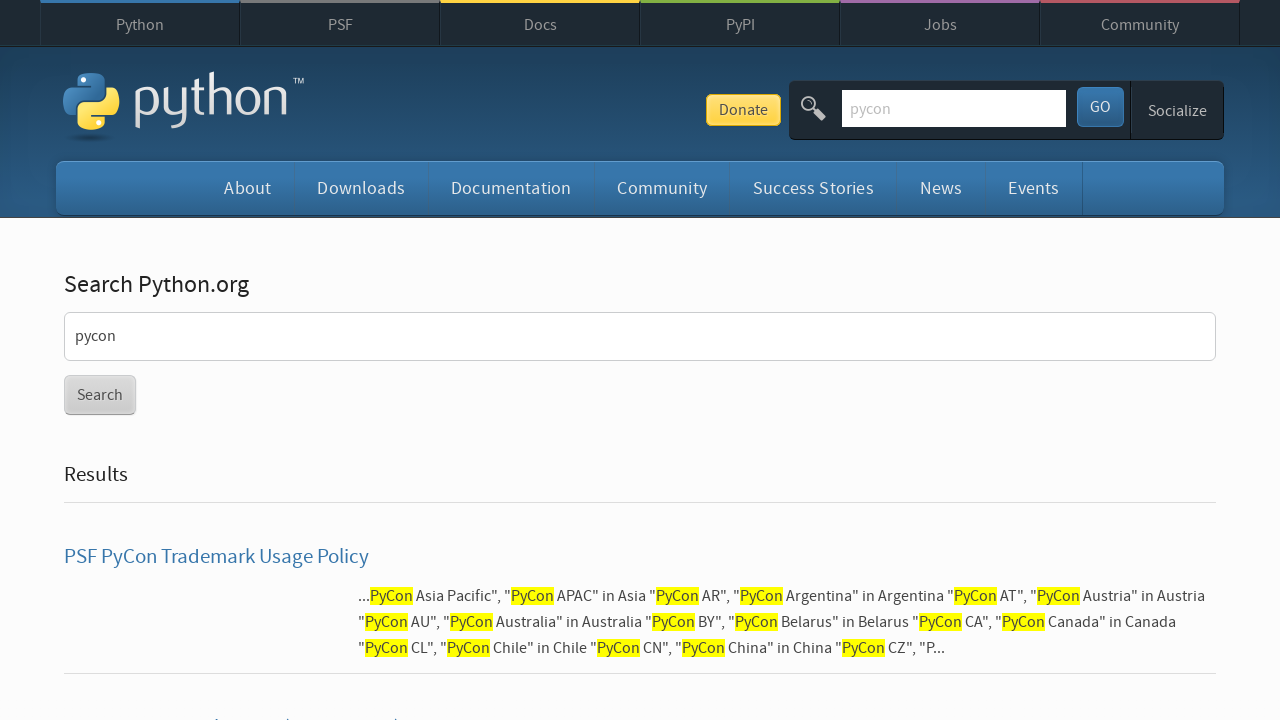

Verified search results are displayed (no 'No results found' message)
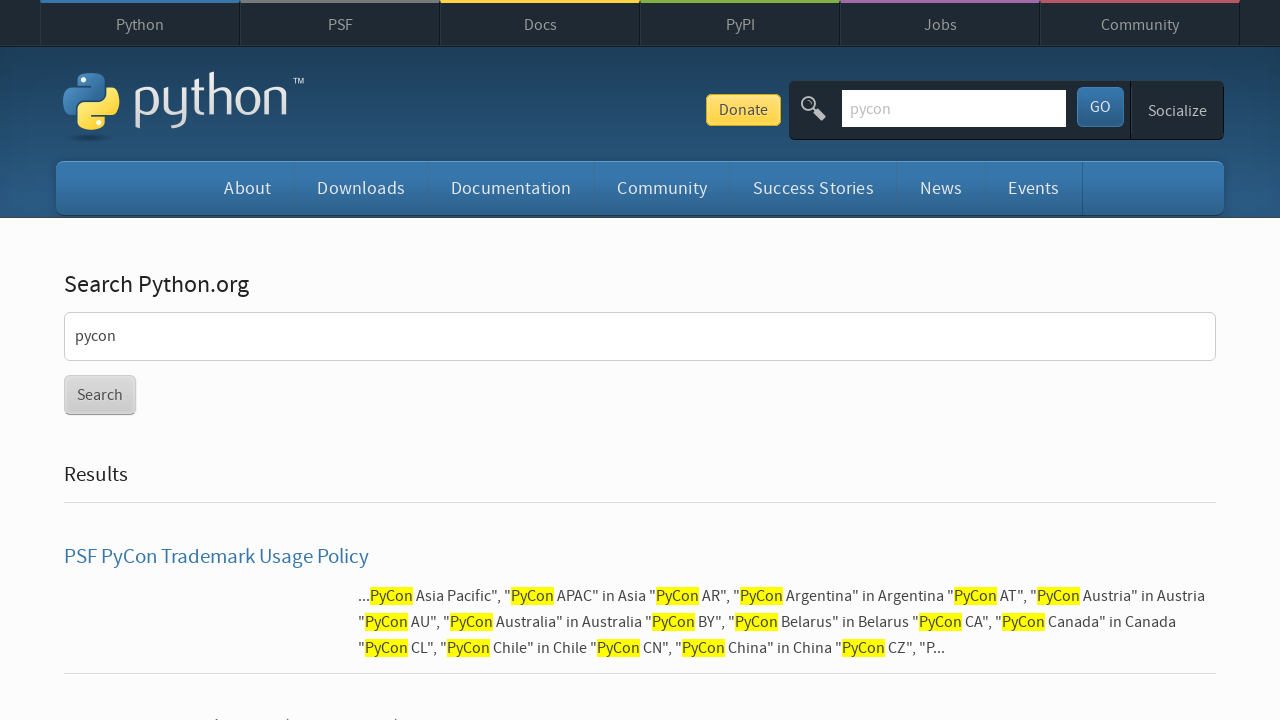

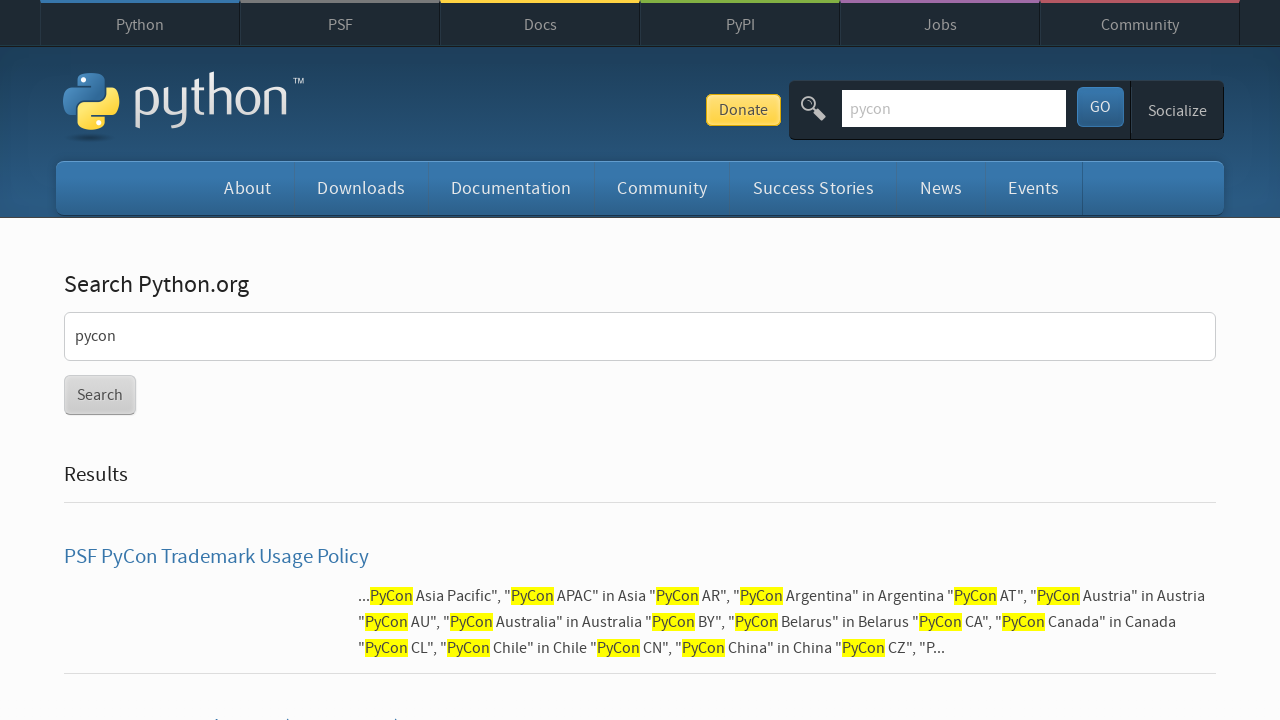